Tests cookie management functionality by adding, retrieving, and deleting cookies on the TechProEducation website

Starting URL: https://techproeducation.com/

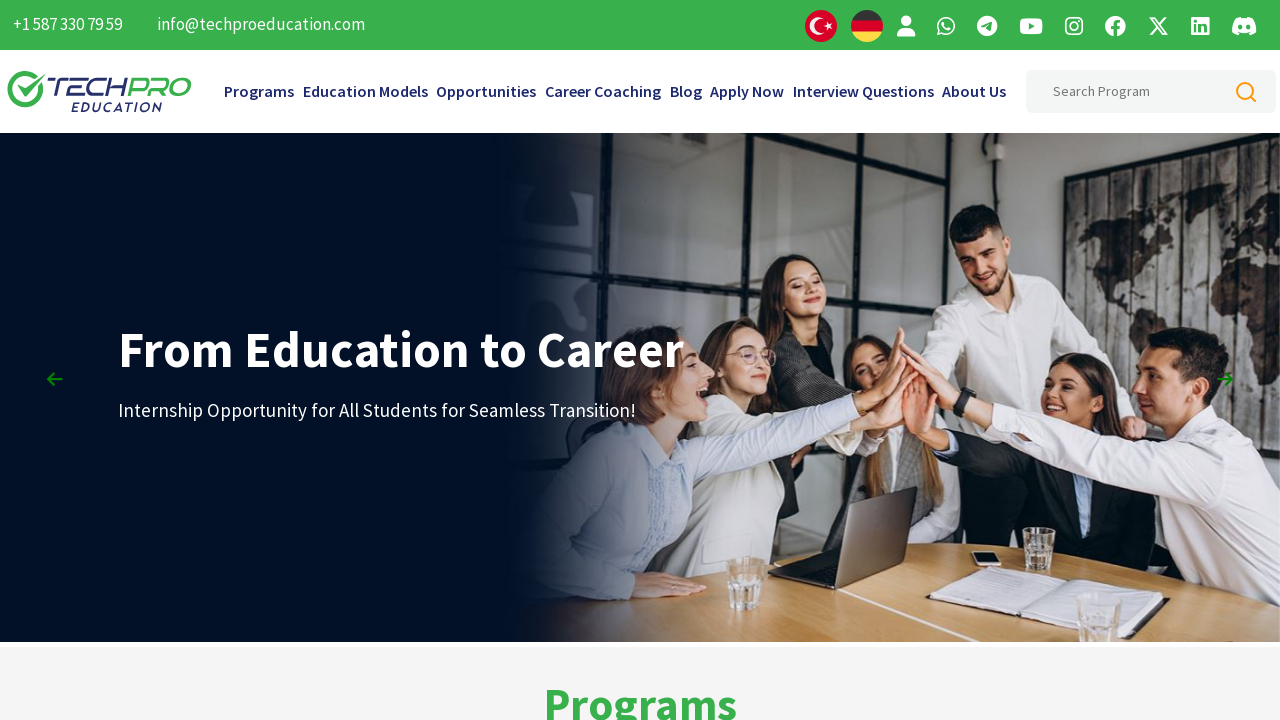

Waited 5 seconds for page to fully load
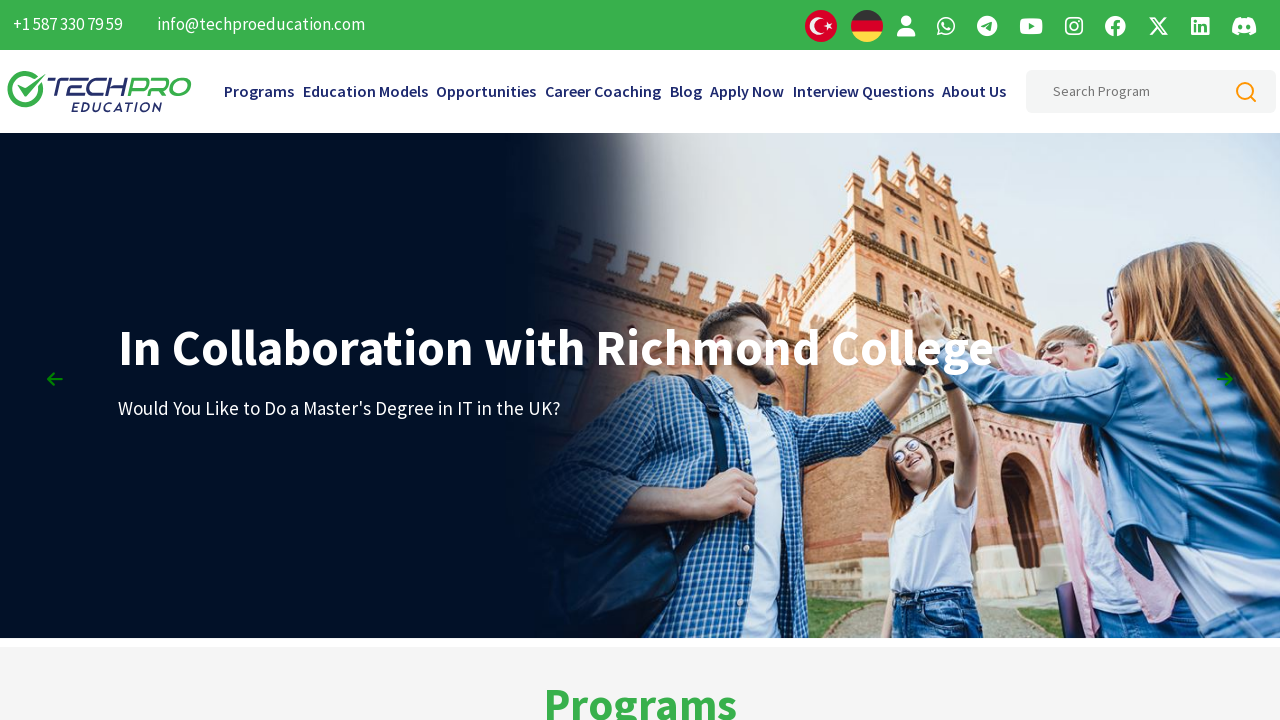

Retrieved initial cookies count: 2
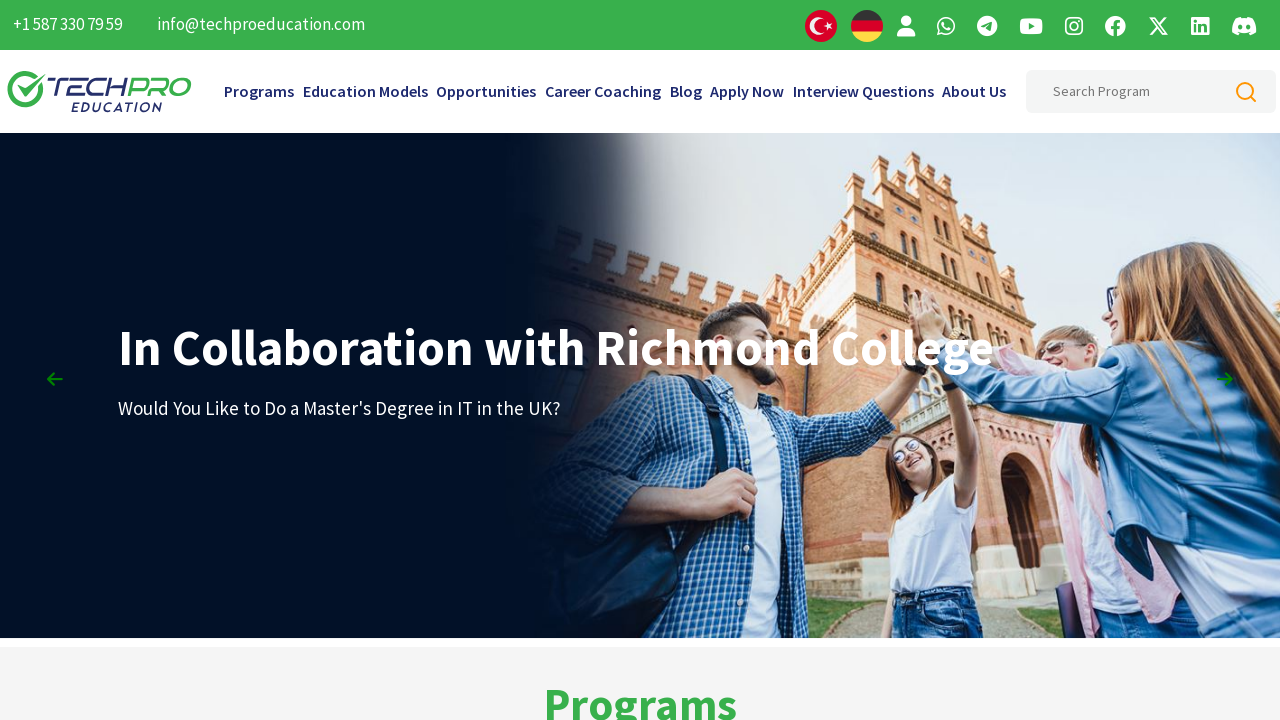

Added new cookie 'myCookie' with value '123456789'
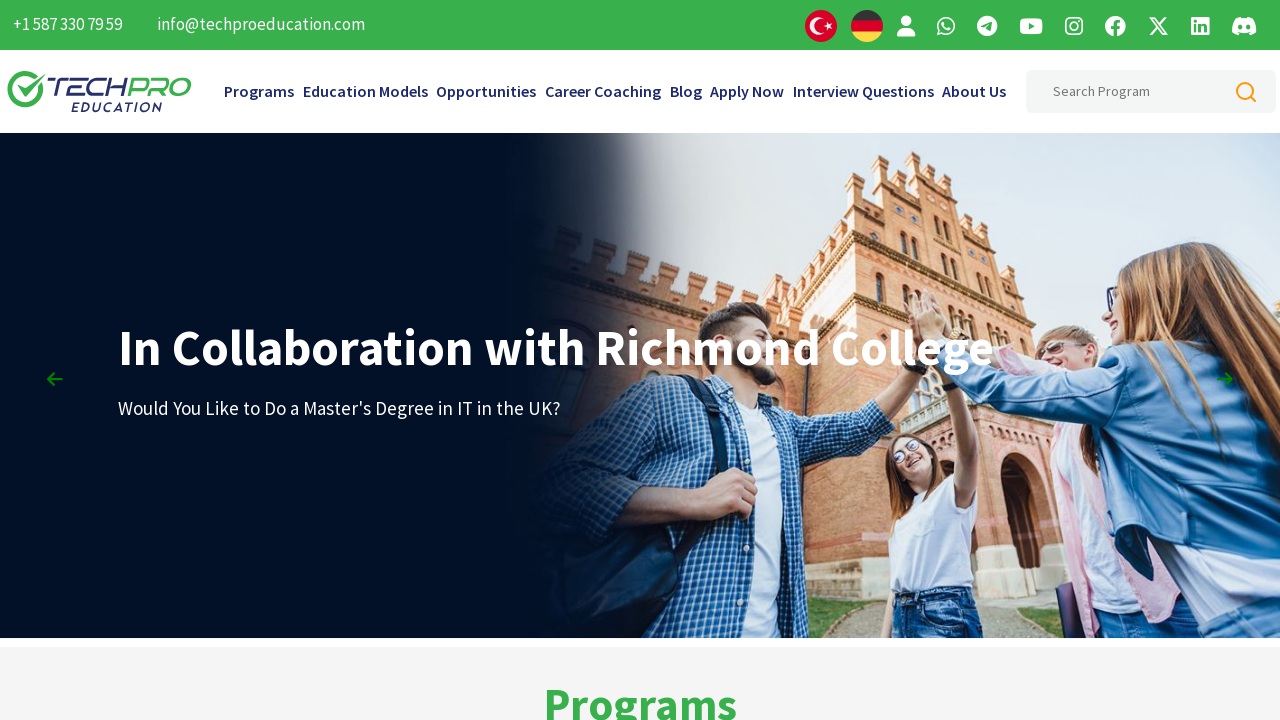

Retrieved cookies count after adding: 3
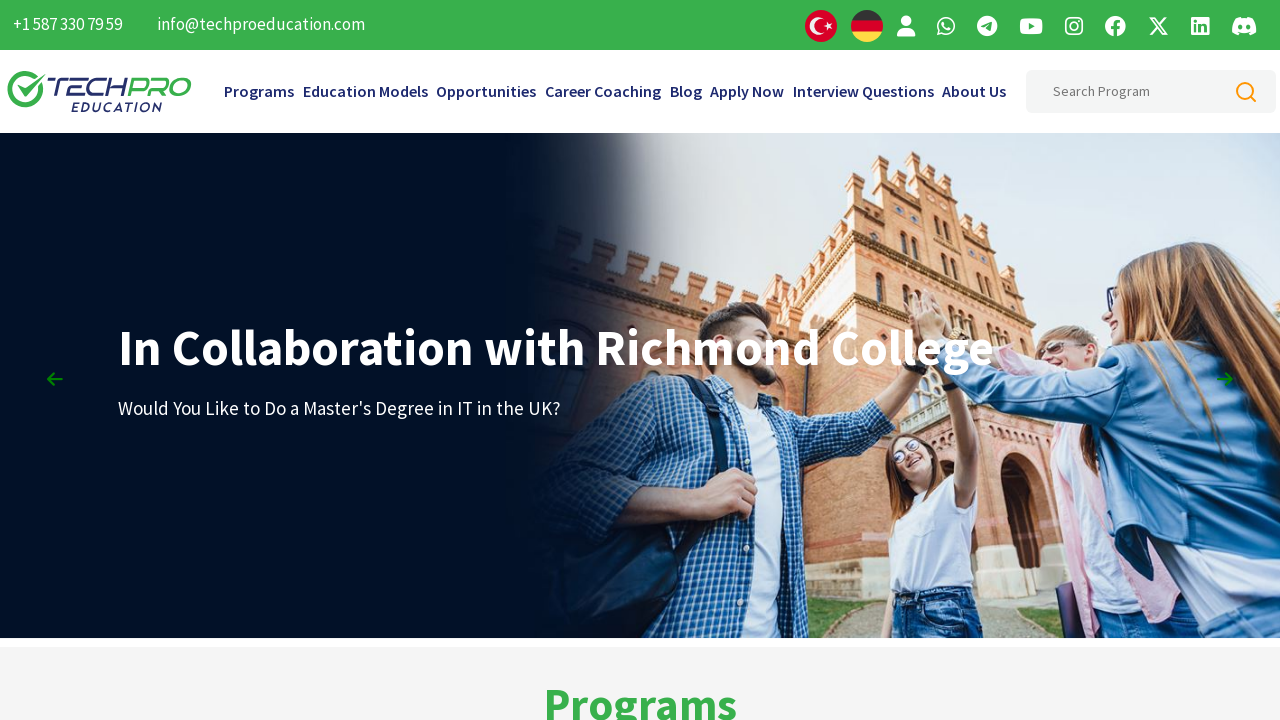

Deleted the 'myCookie' cookie by name
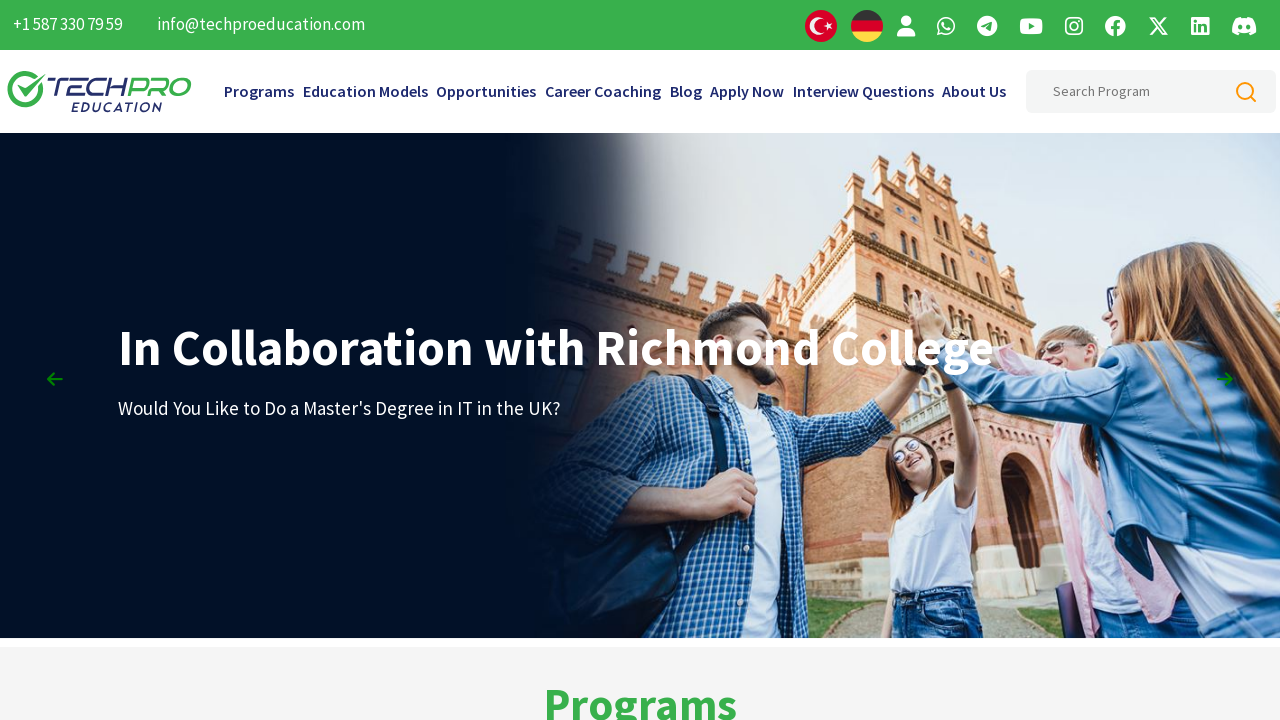

Cleared all remaining cookies
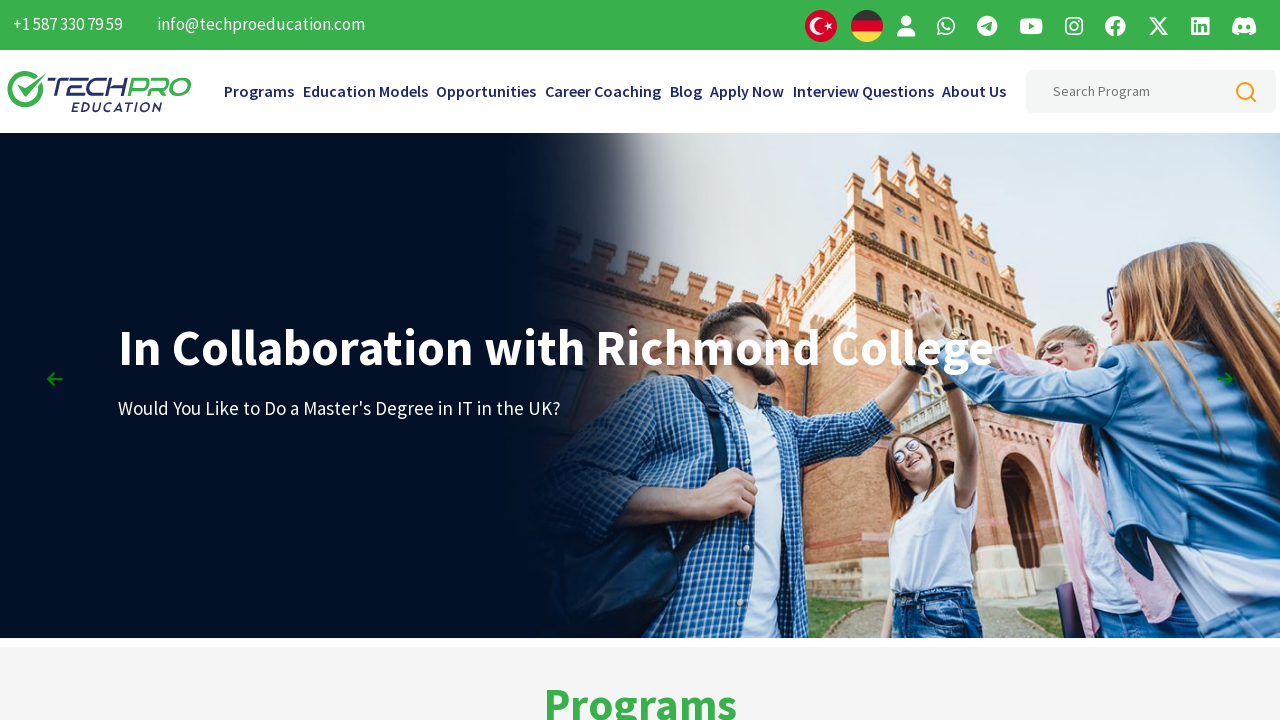

Retrieved cookies count after clearing all: 0
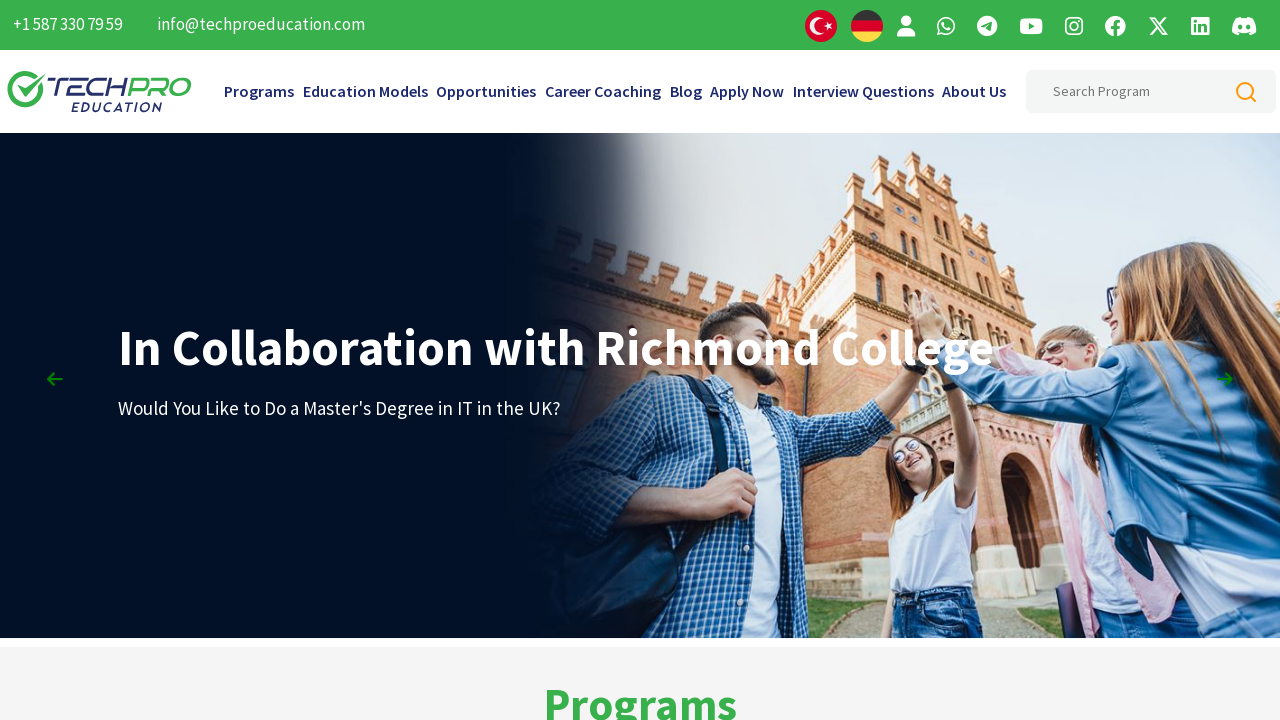

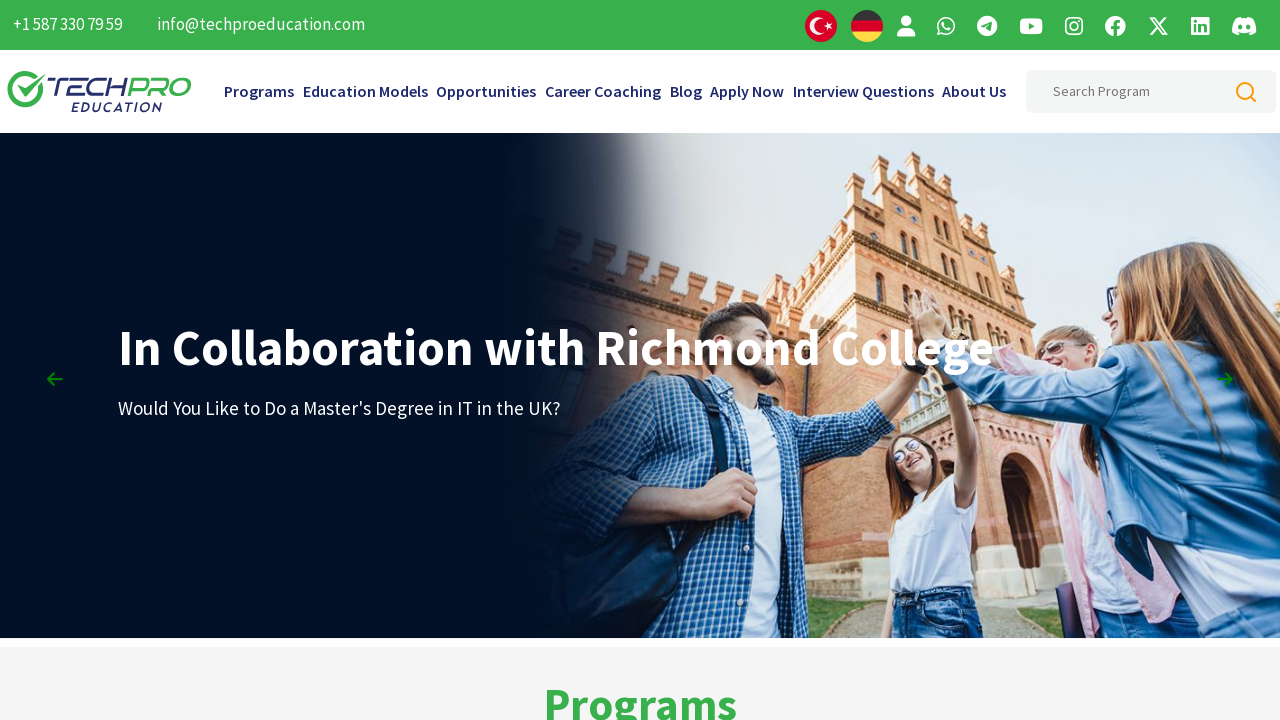